Tests checkbox functionality on a flight booking page by checking a checkbox and verifying its selection state

Starting URL: https://rahulshettyacademy.com/dropdownsPractise/

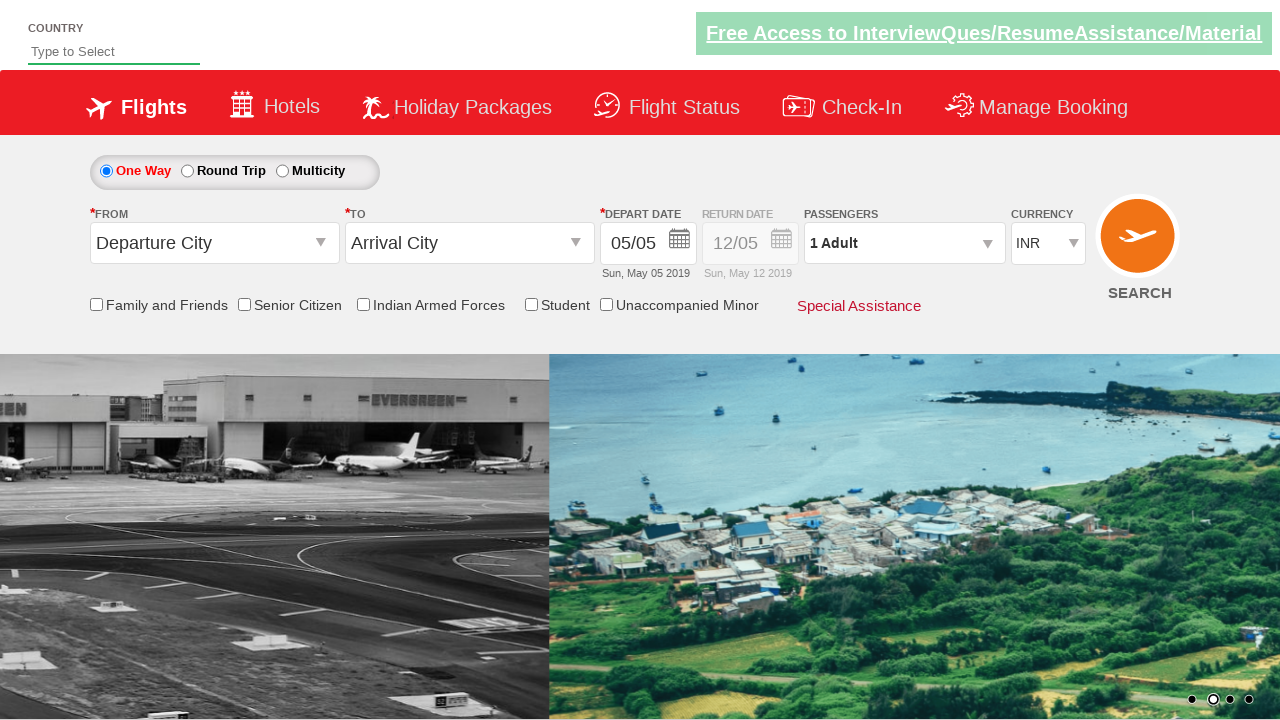

Verified initial checkbox state (unchecked)
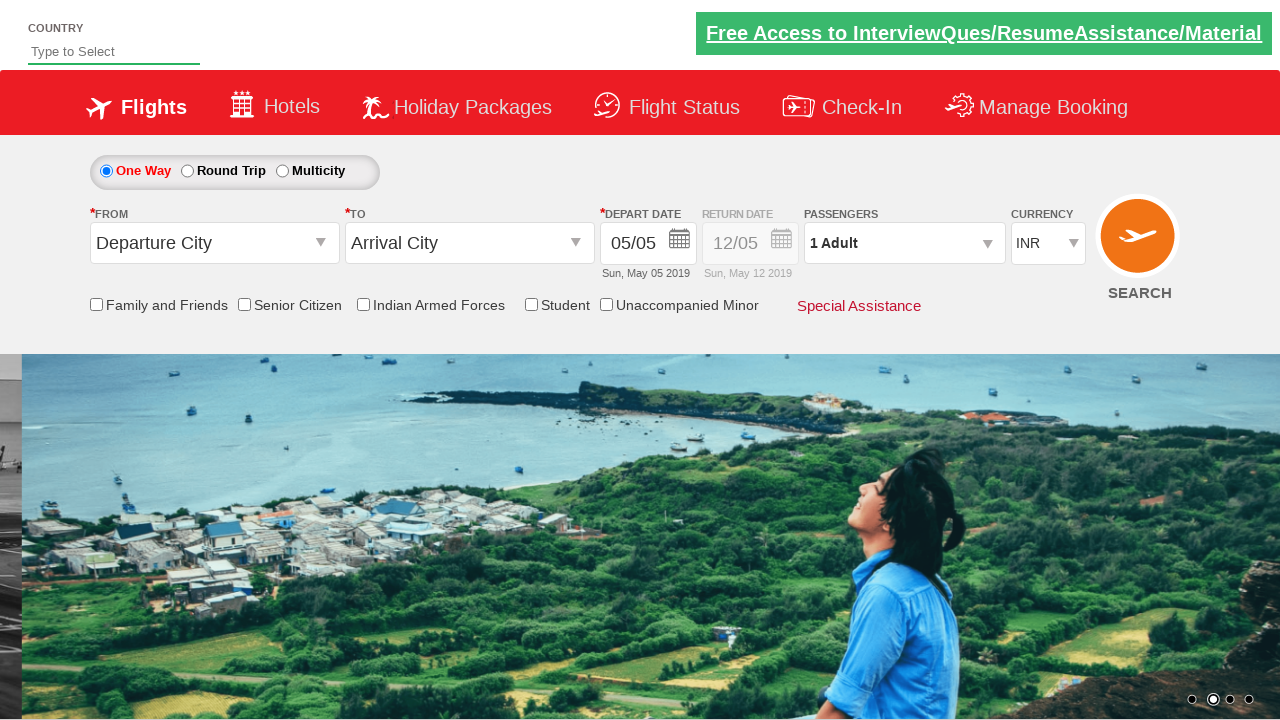

Clicked the Friends and Family checkbox at (96, 304) on input[name='ctl00$mainContent$chk_friendsandfamily']
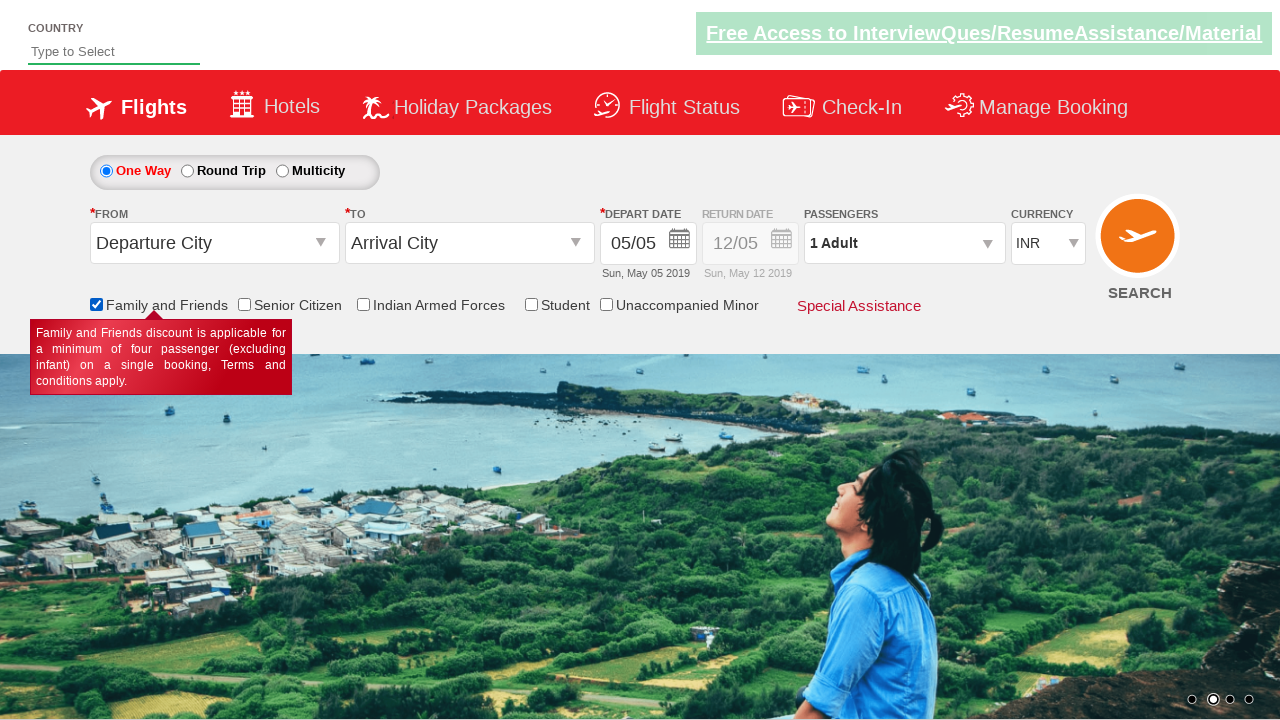

Verified checkbox is now selected (checked)
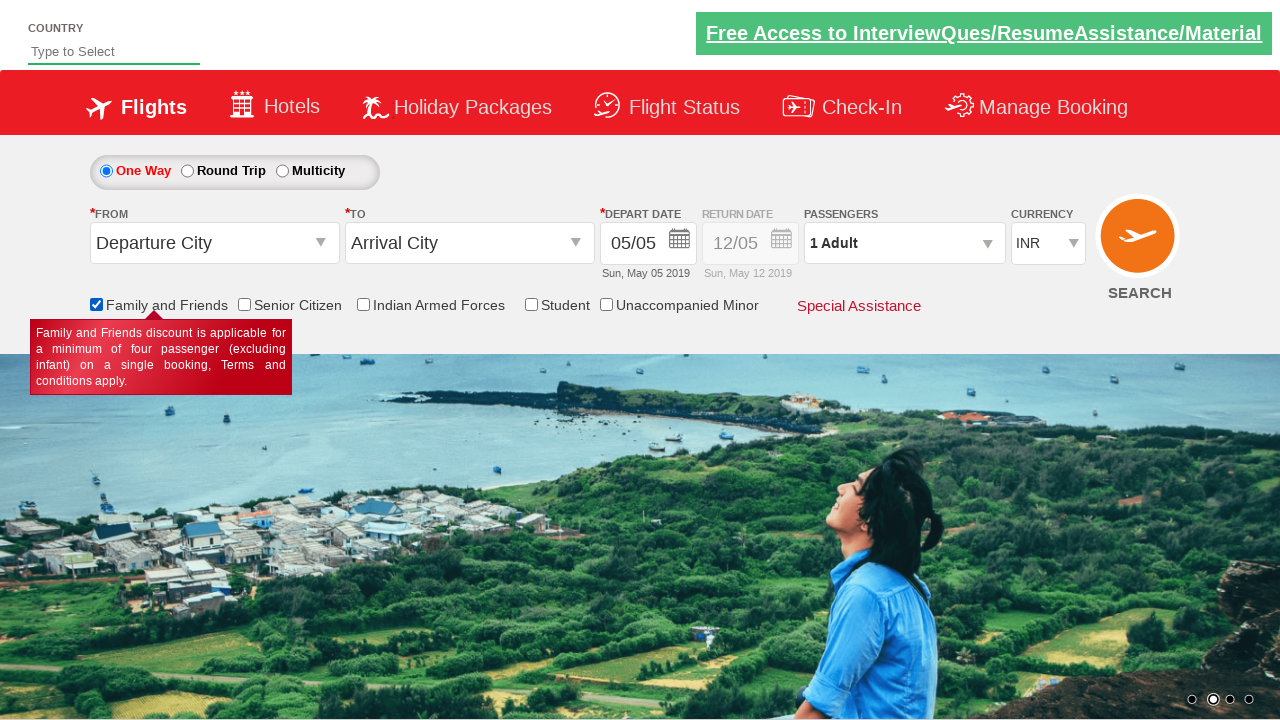

Counted total checkboxes on page: 6
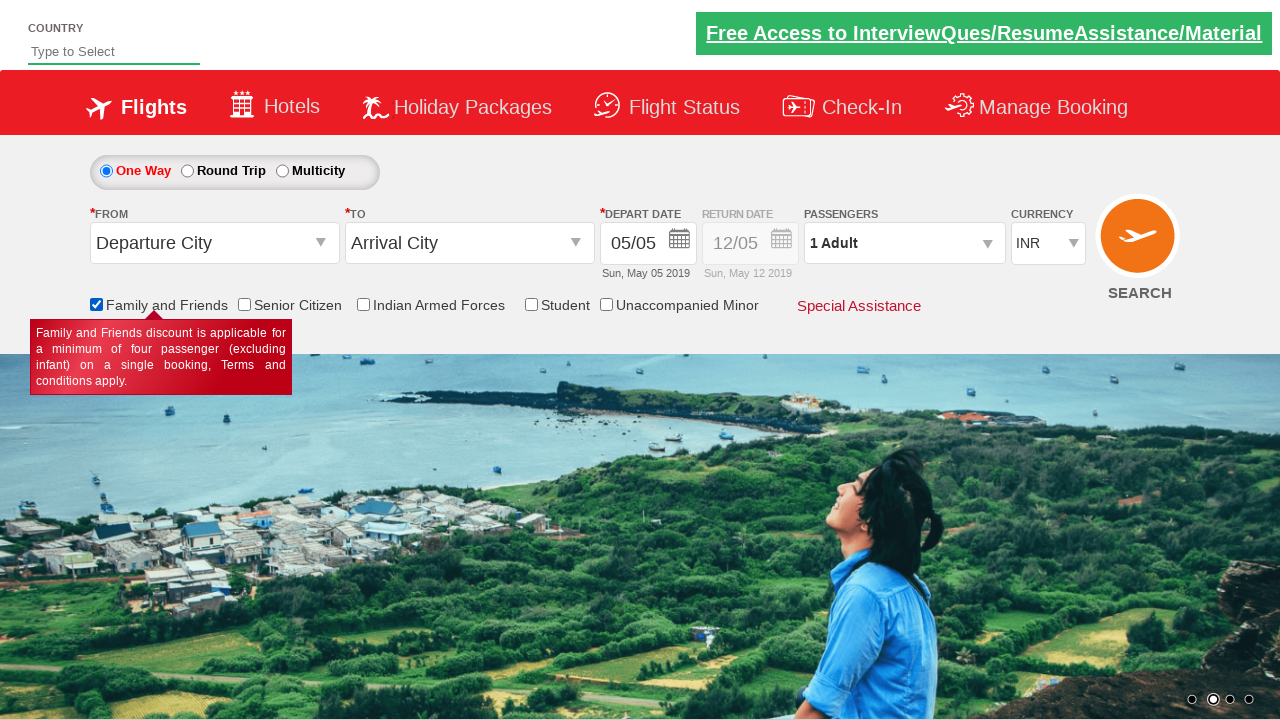

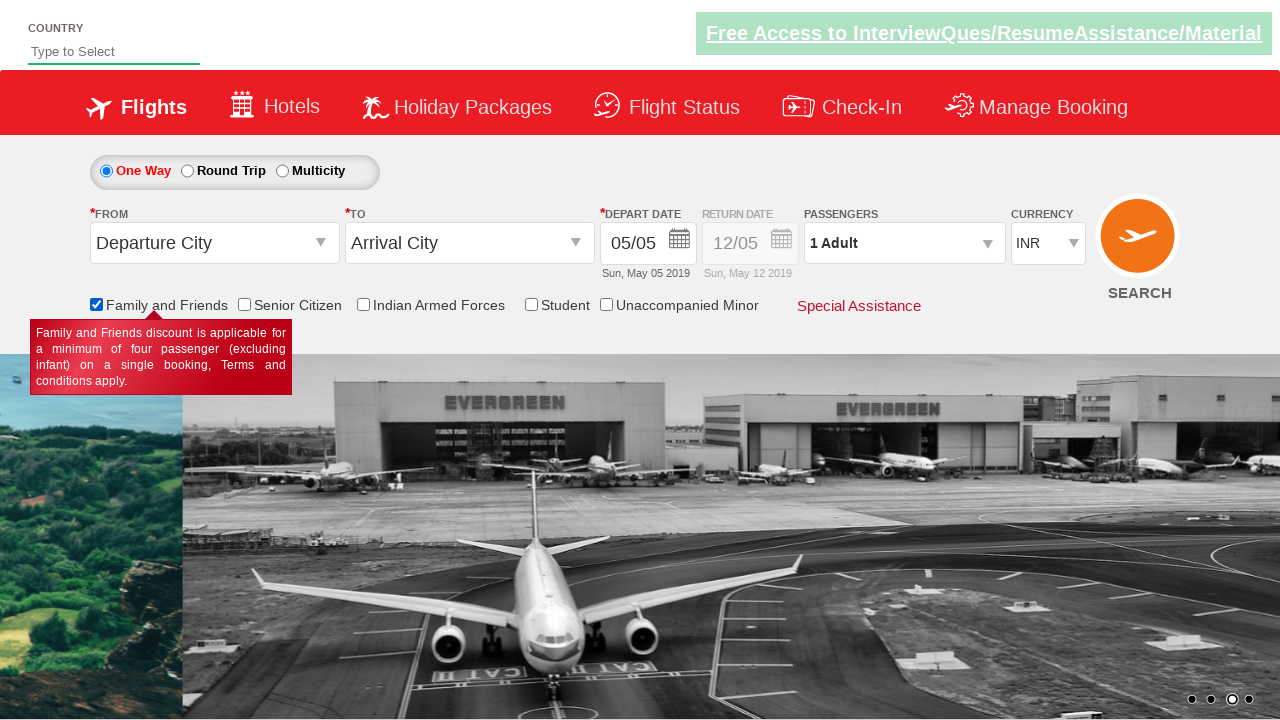